Tests date picker input by filling a date value and verifying it displays correctly after submission

Starting URL: https://practice.expandtesting.com/inputs

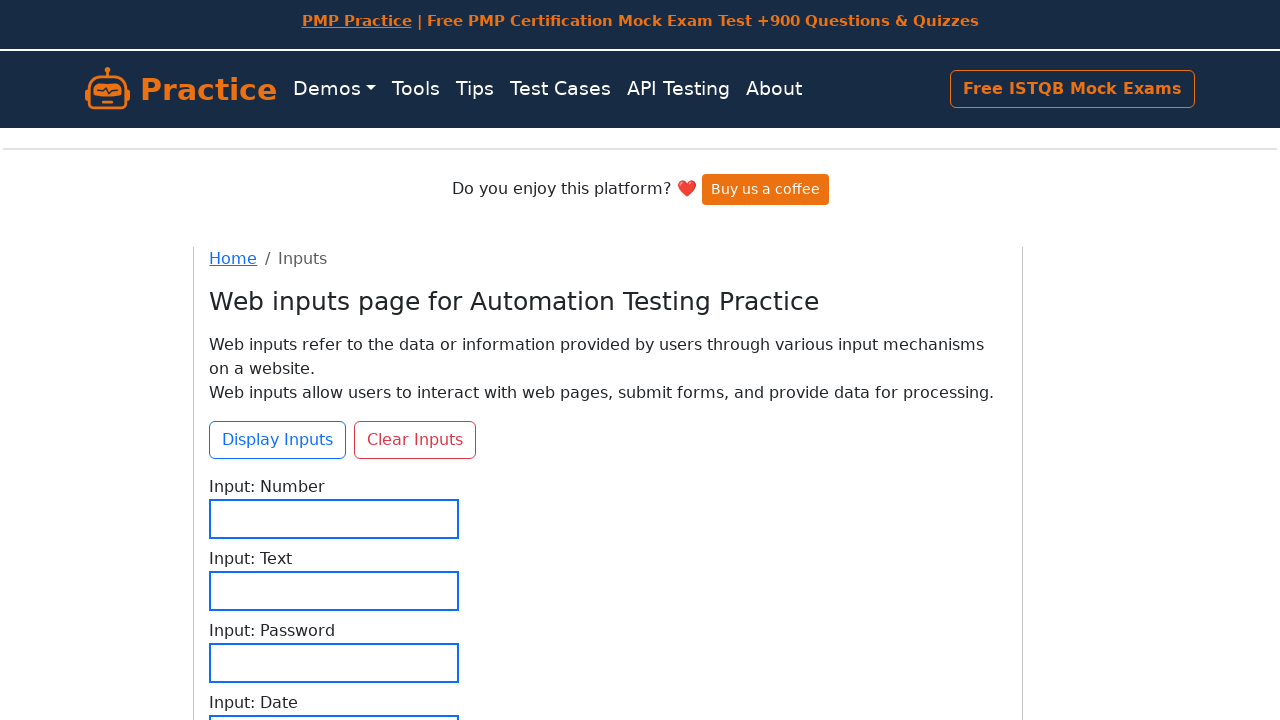

Calculated future date 700 days from now: 2028-01-31
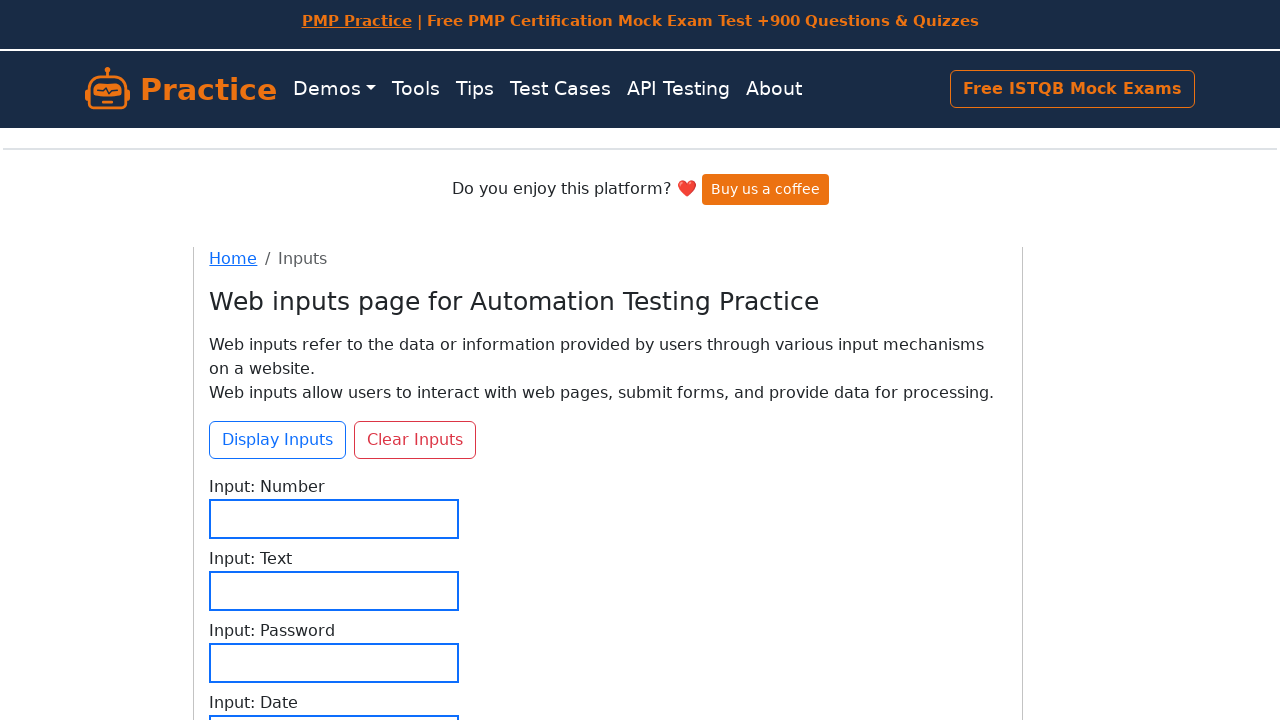

Located date input field
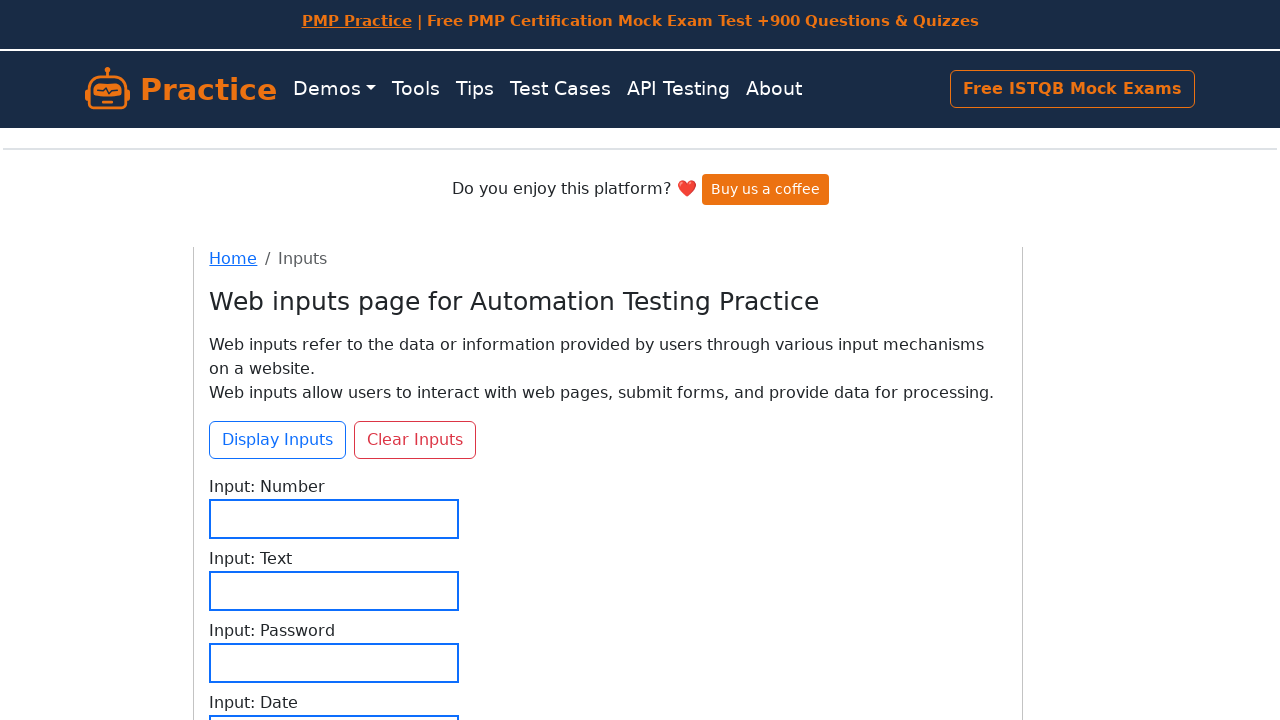

Scrolled date input field into view
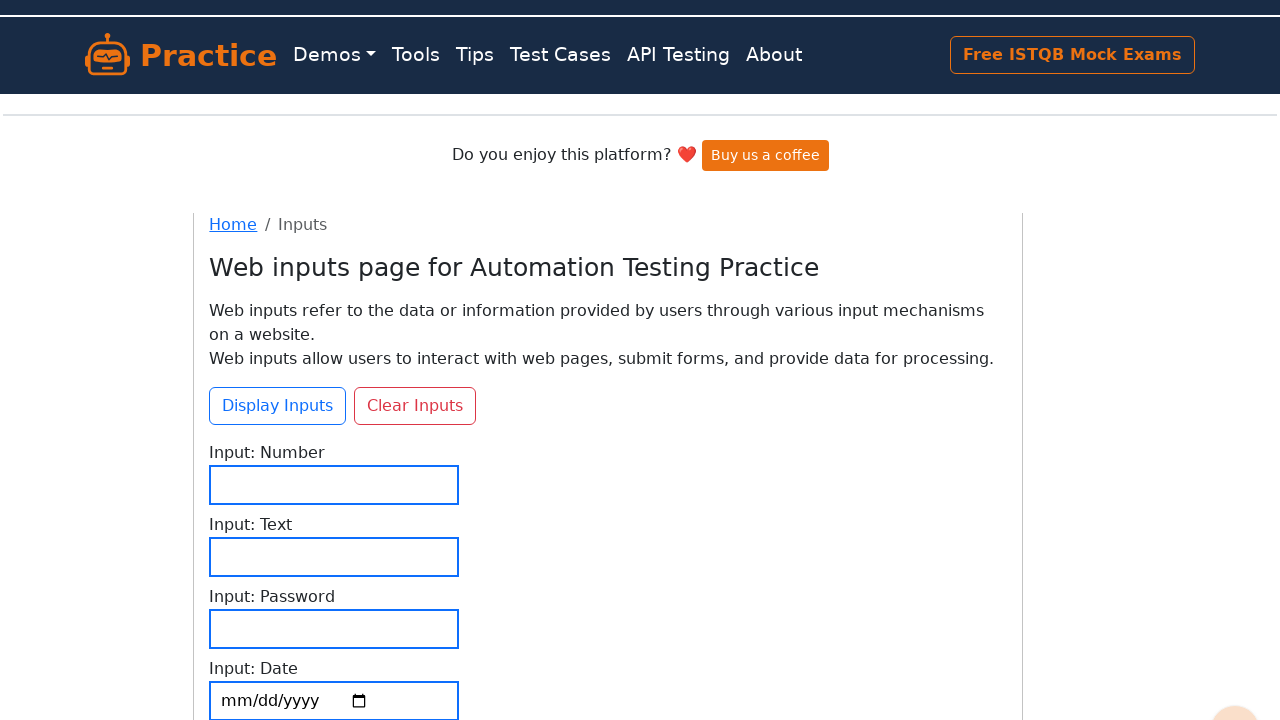

Filled date input with 2028-01-31 on internal:role=textbox[name="Input: Date"i]
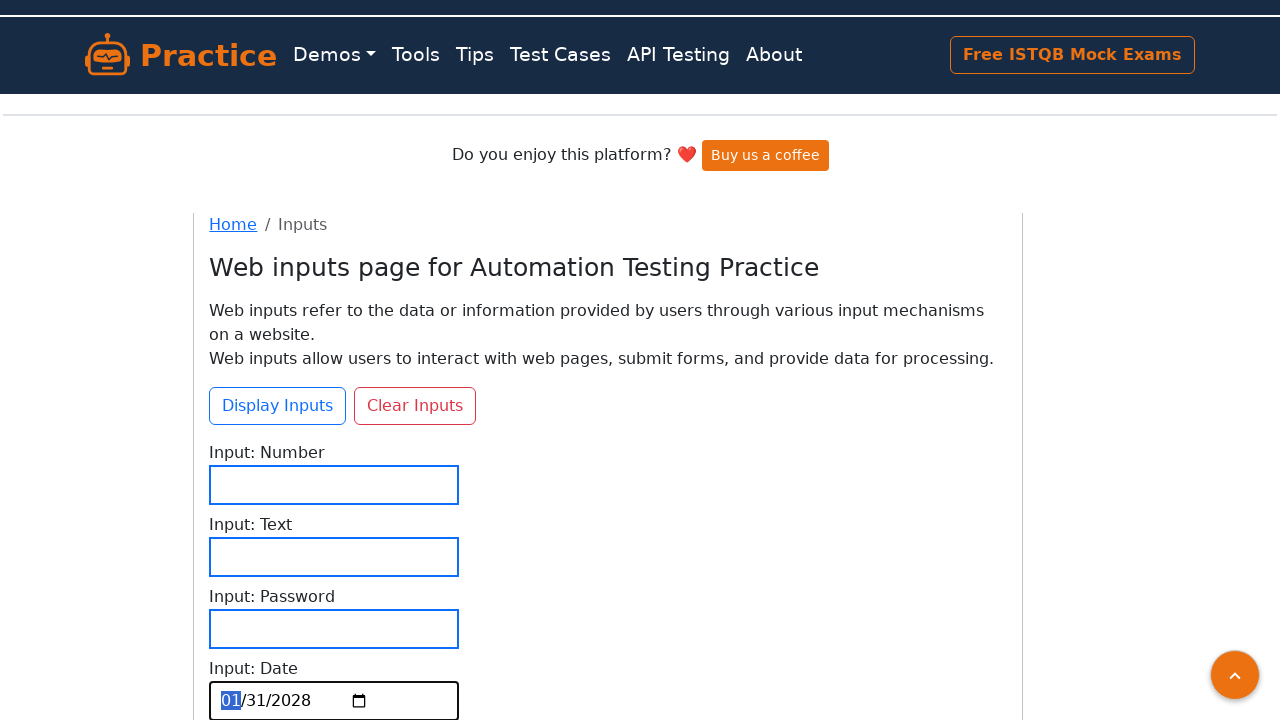

Clicked Display Inputs button at (278, 406) on internal:role=button[name="Display Inputs"i]
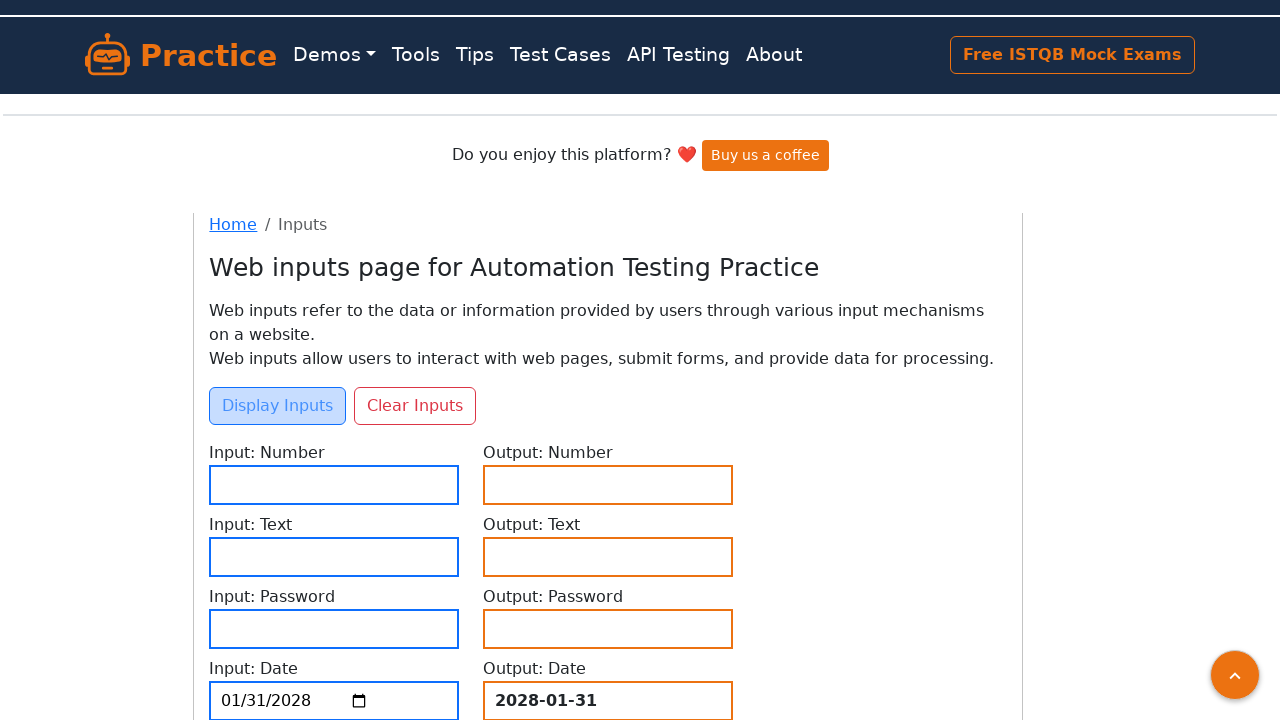

Retrieved date output from display
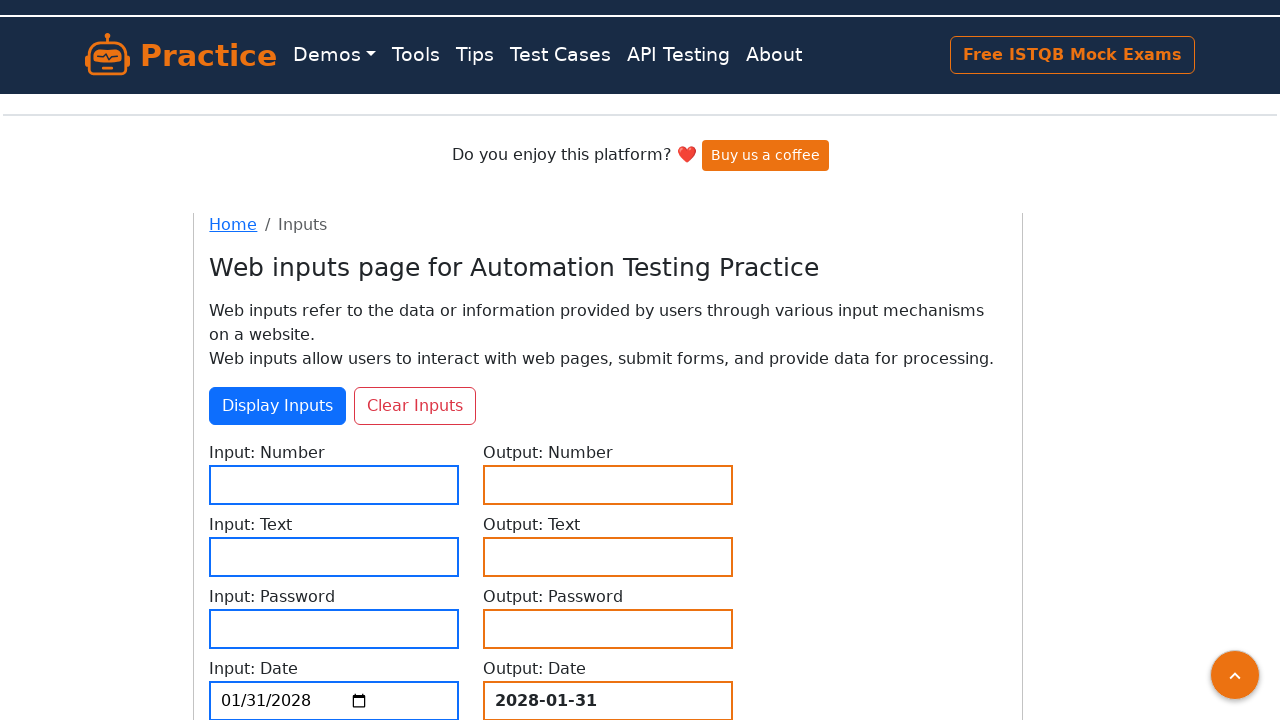

Verified date output matches input: 2028-01-31
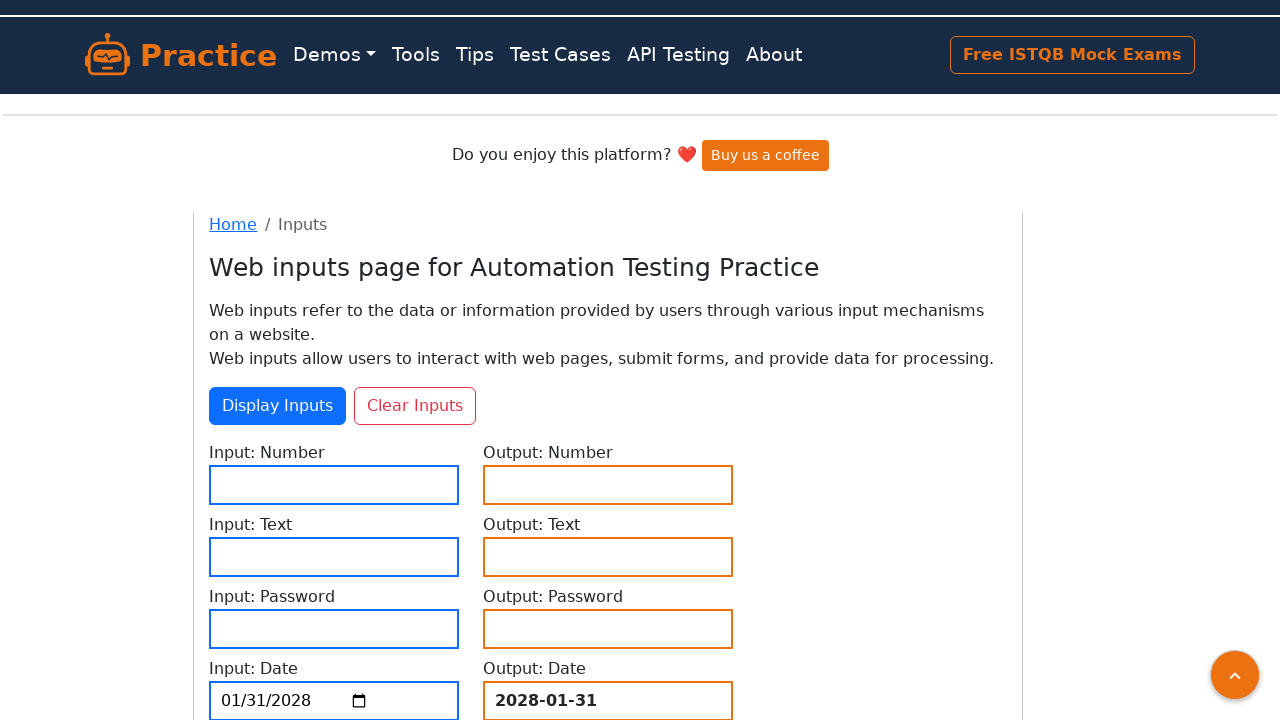

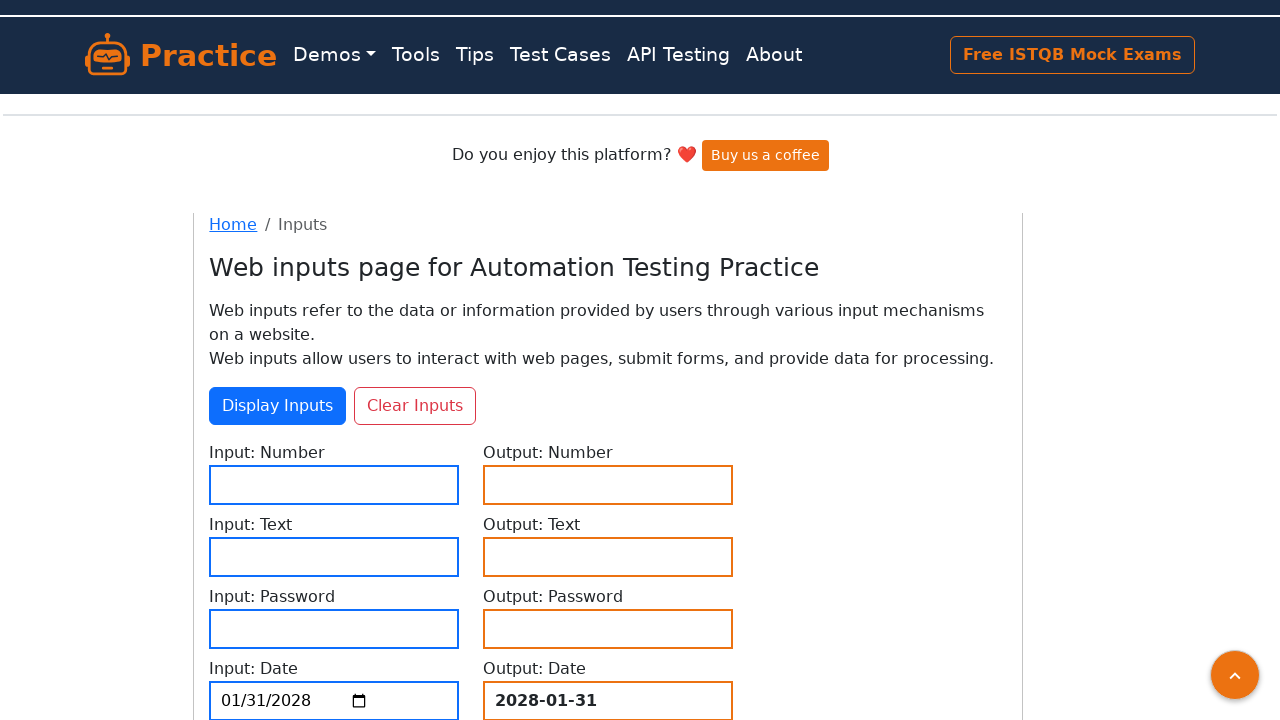